Tests checkbox functionality by navigating to the Checkboxes page and clicking both checkboxes

Starting URL: http://the-internet.herokuapp.com/

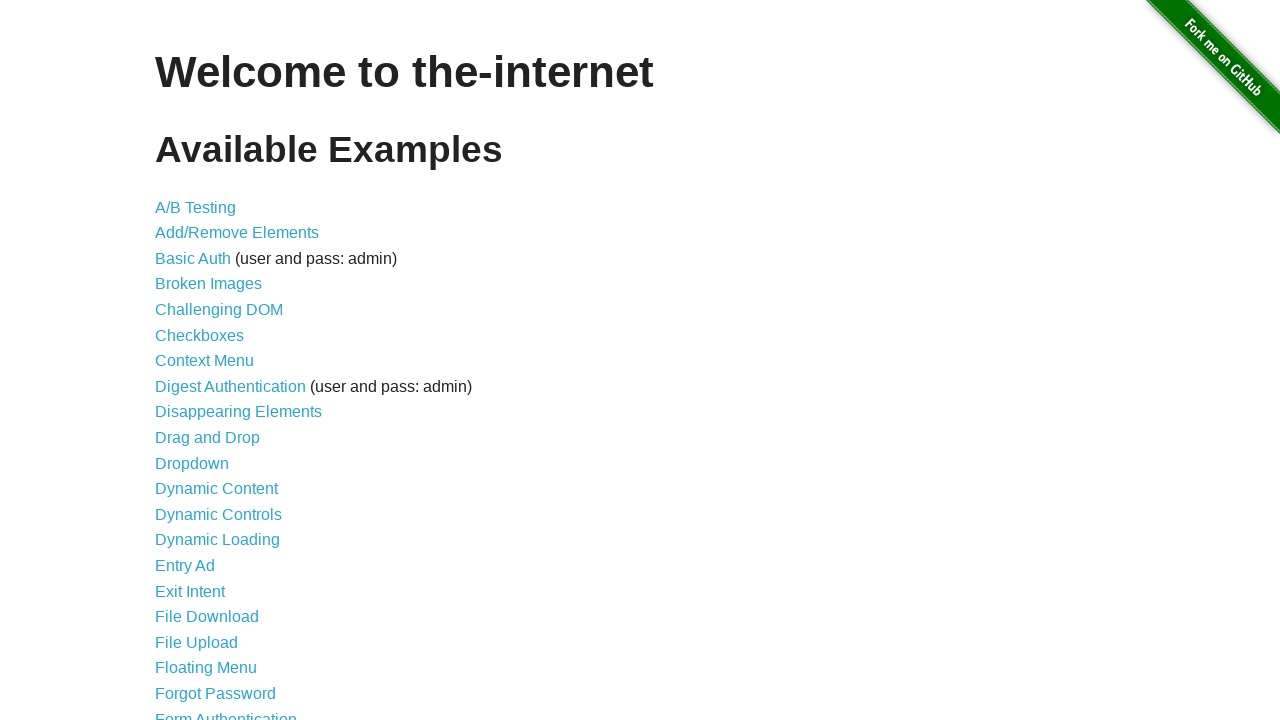

Clicked on Checkboxes link to navigate to the Checkboxes page at (200, 335) on text=Checkboxes
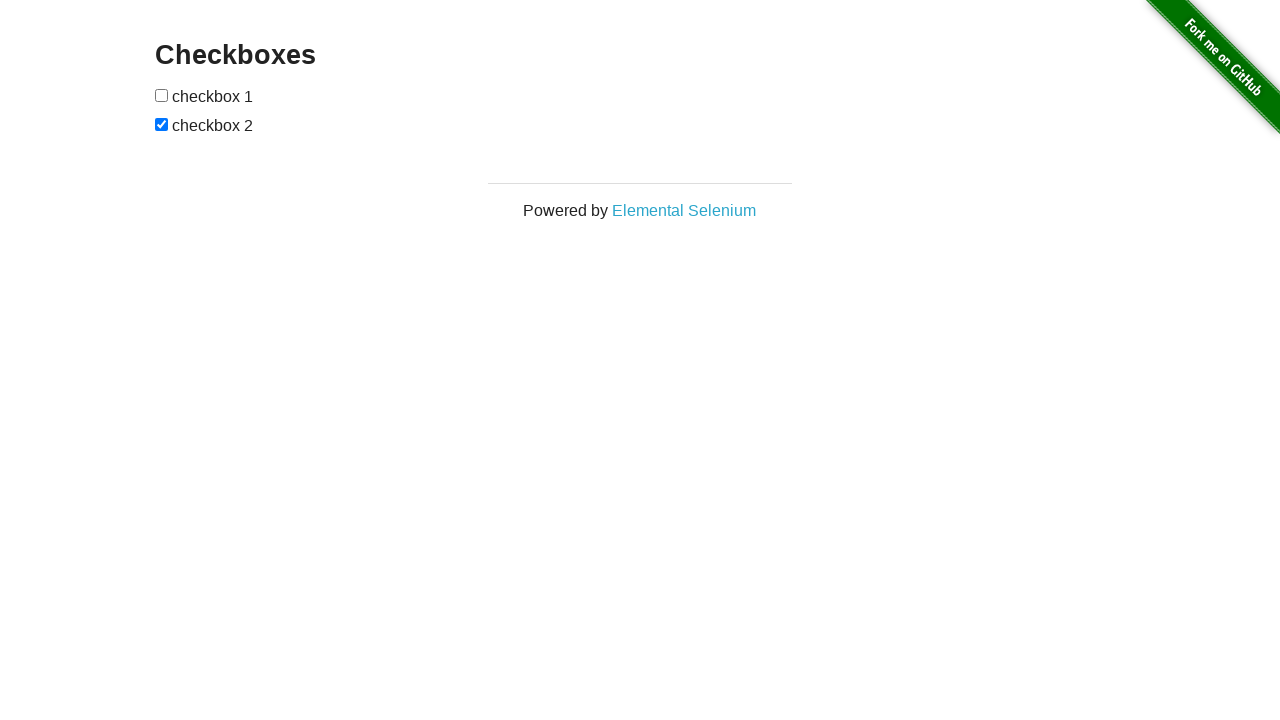

Clicked the first checkbox at (162, 95) on xpath=(//input[@type='checkbox'])[1]
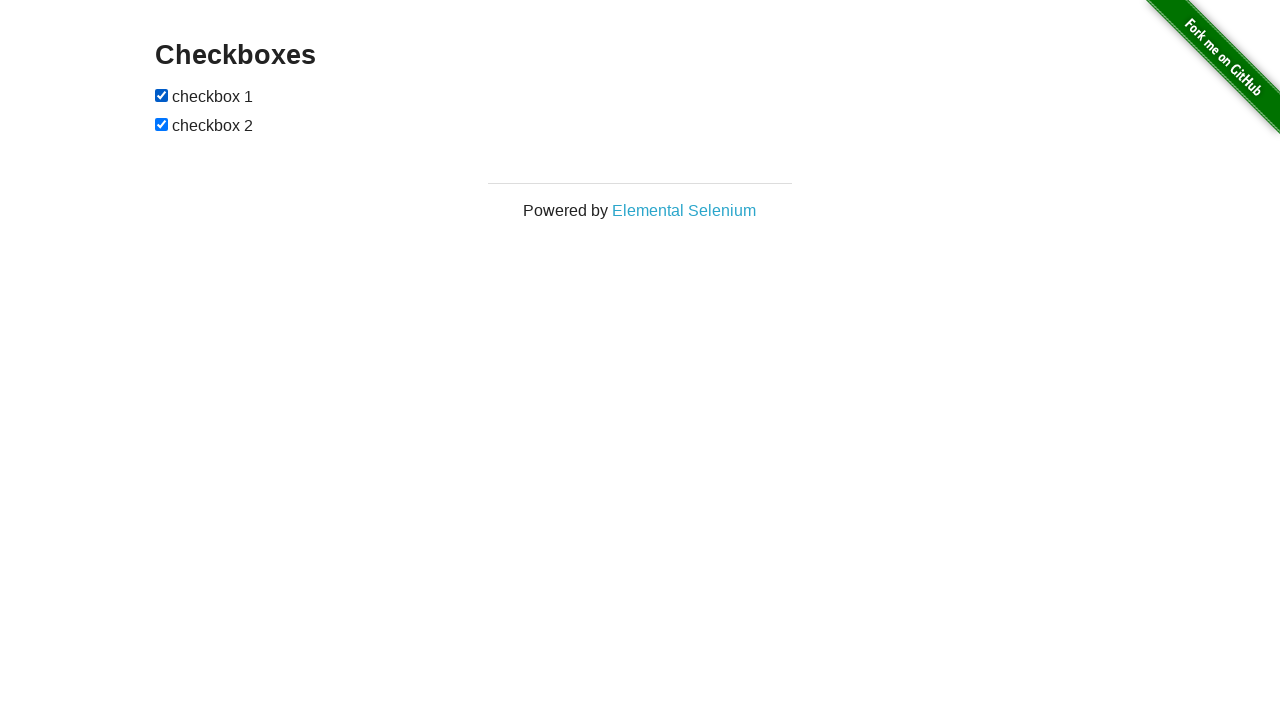

Clicked the second checkbox at (162, 124) on xpath=(//input[@type='checkbox'])[2]
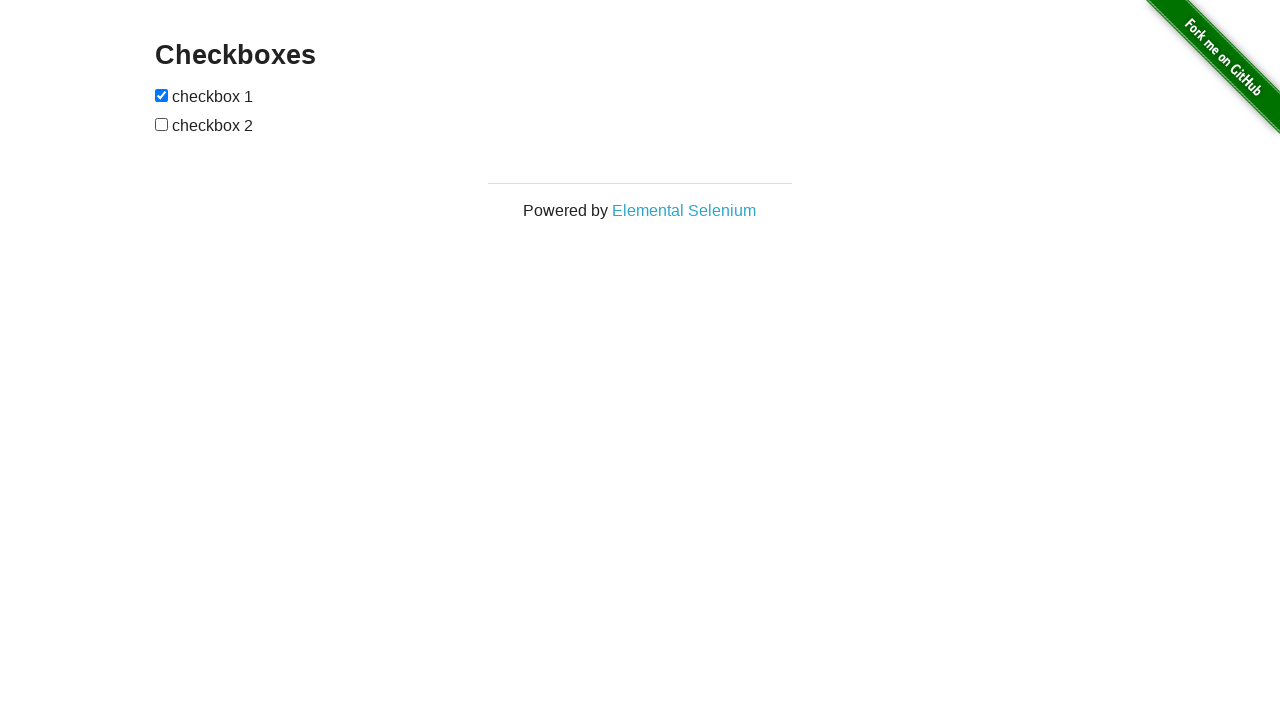

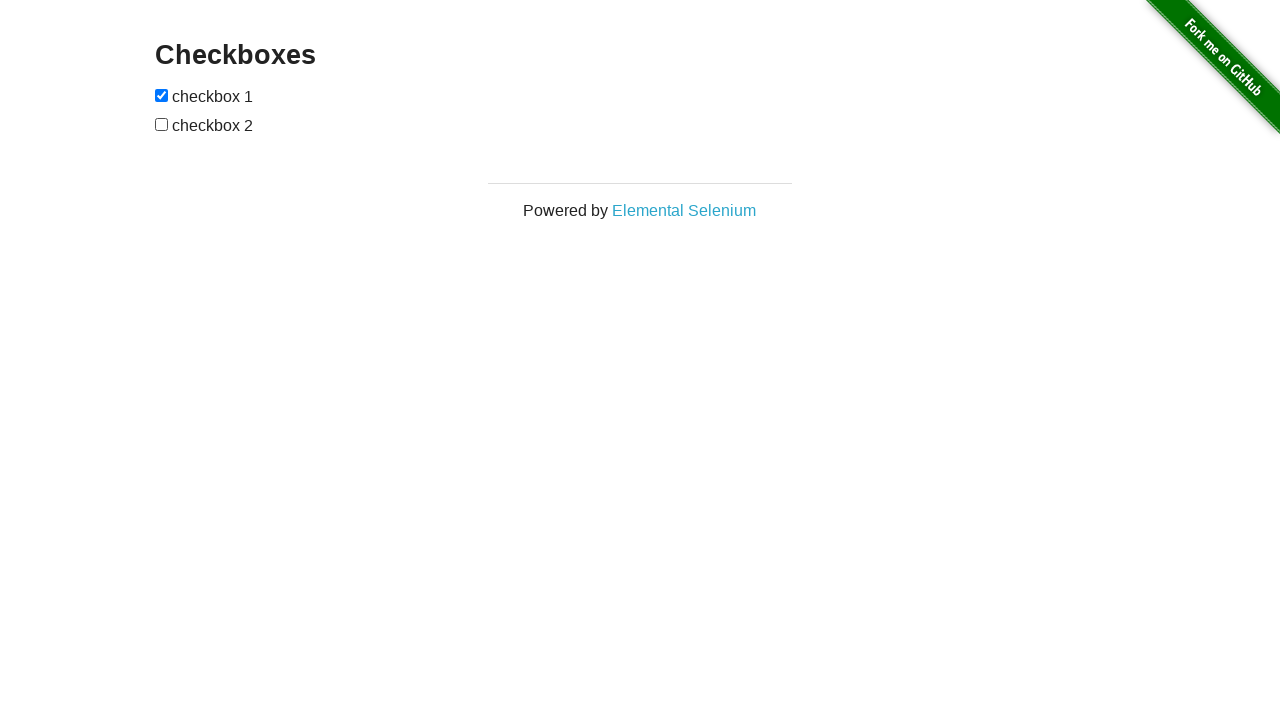